Tests keyboard key press functionality by sending SPACE and TAB keys to the page and verifying the displayed result text shows the correct key pressed.

Starting URL: http://the-internet.herokuapp.com/key_presses

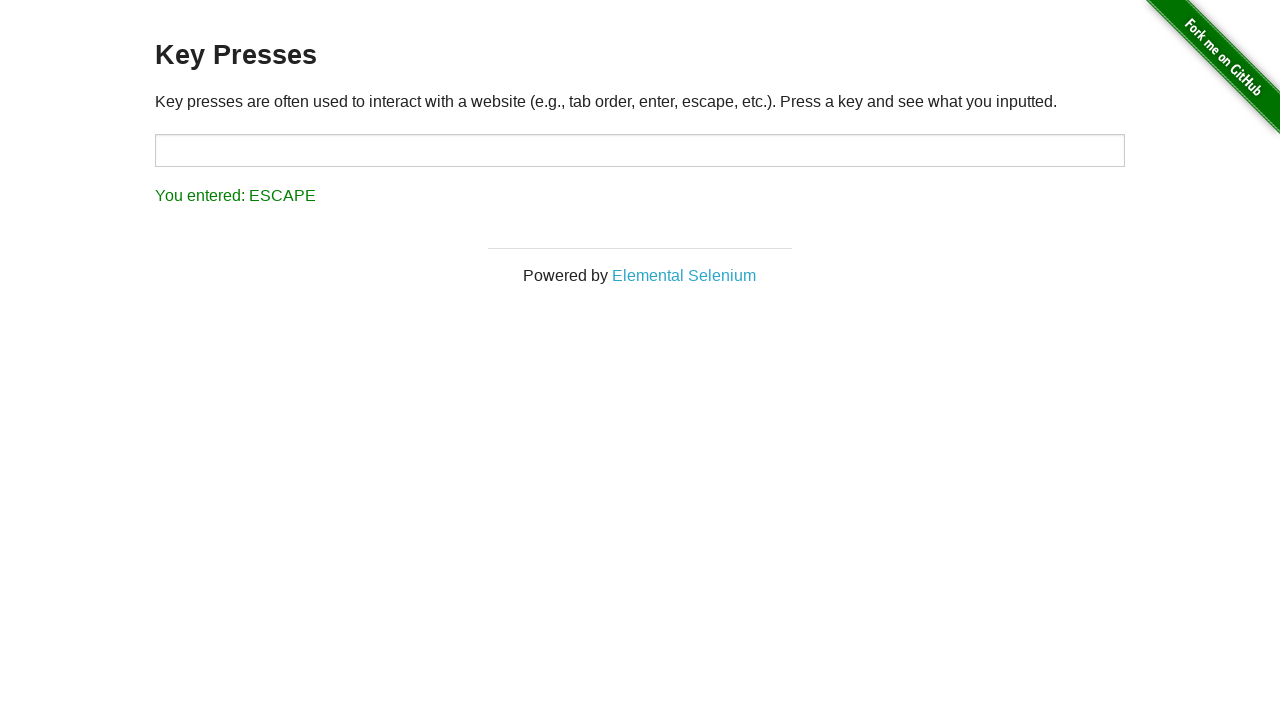

Pressed SPACE key on example element on .example
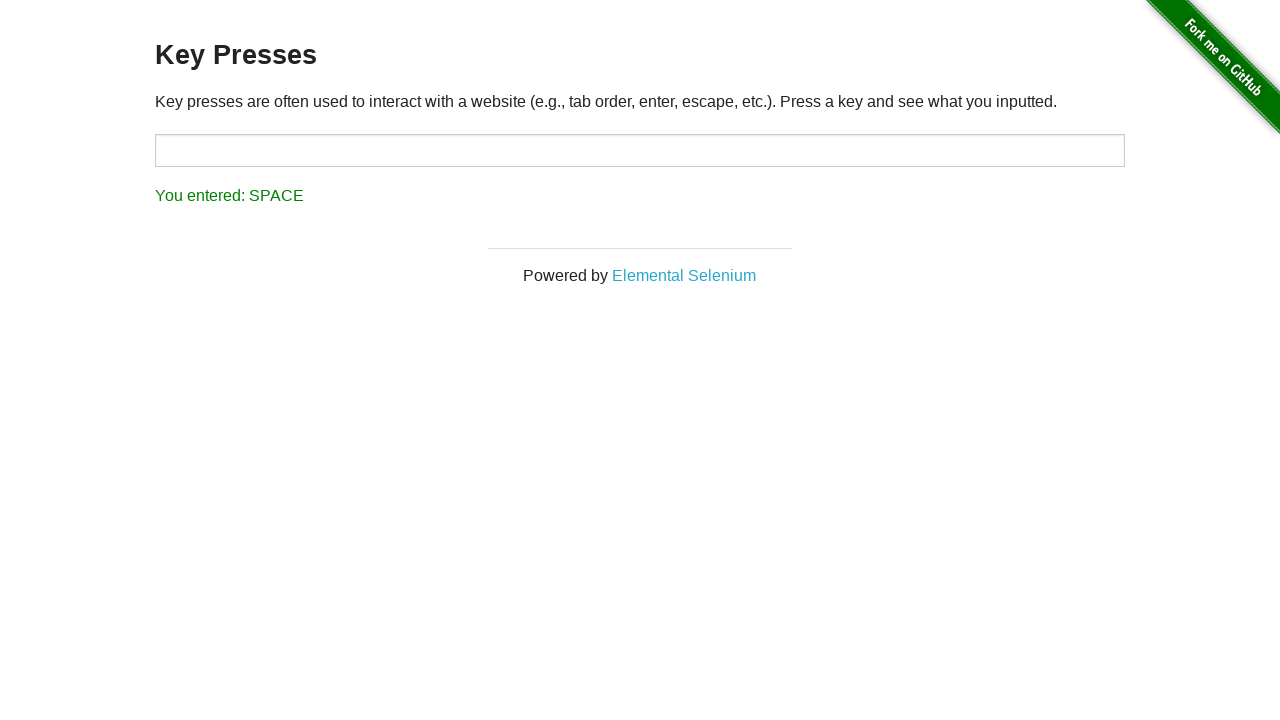

Verified result text shows 'You entered: SPACE'
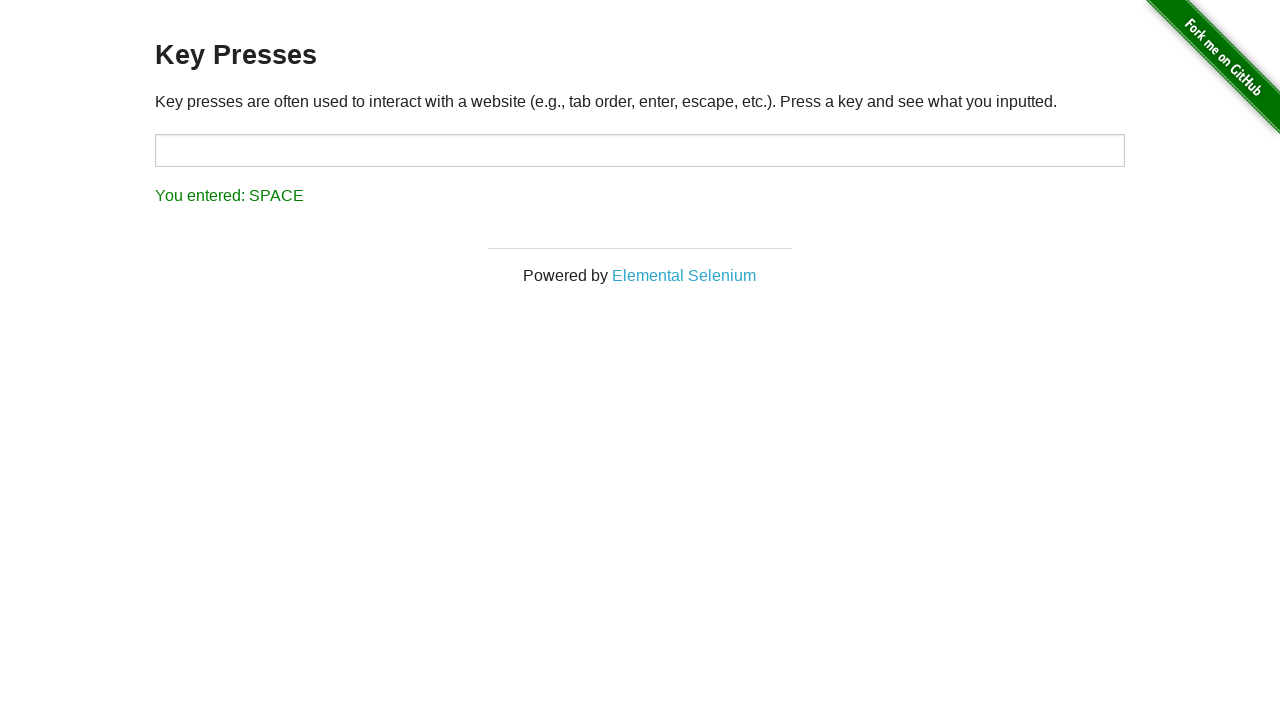

Pressed TAB key using keyboard
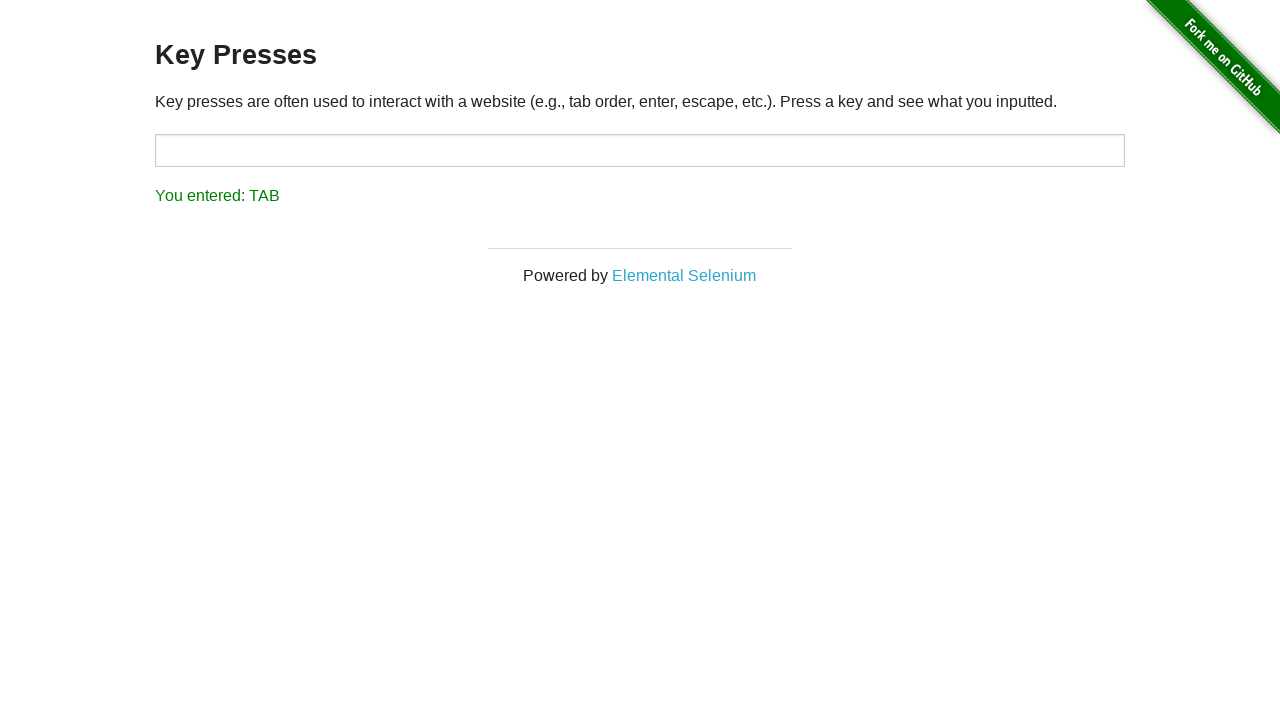

Verified result text shows 'You entered: TAB'
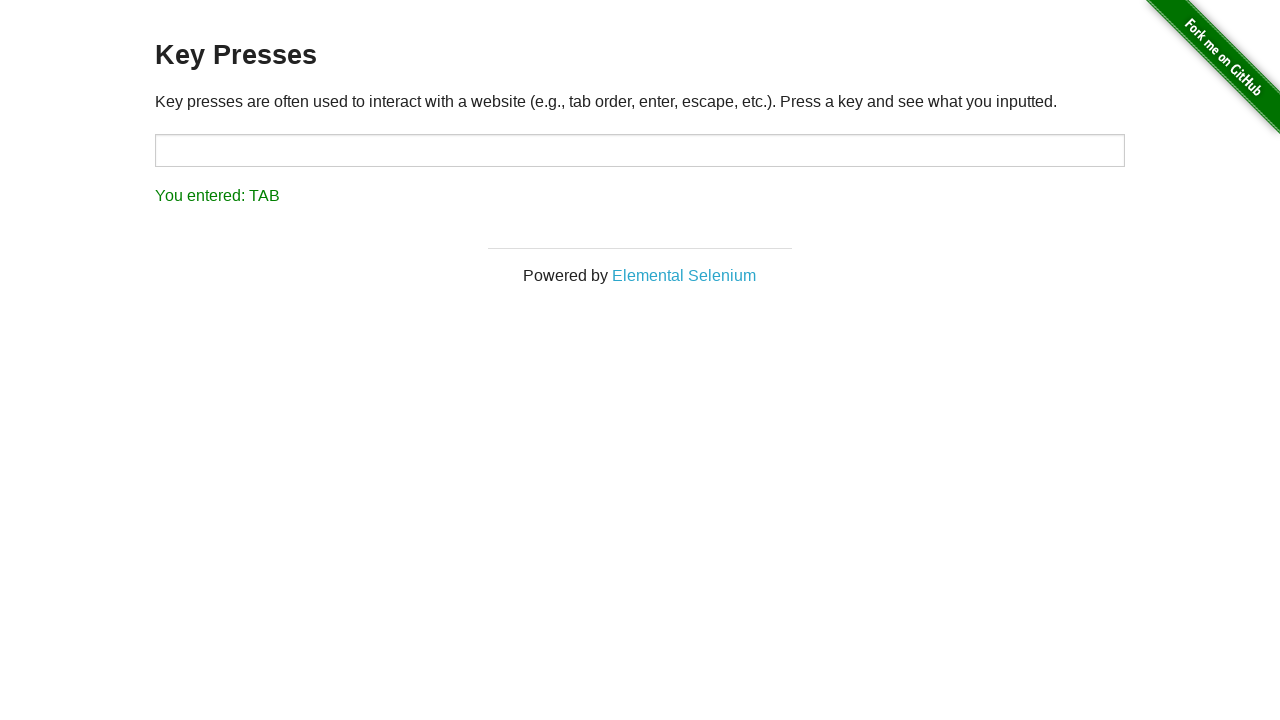

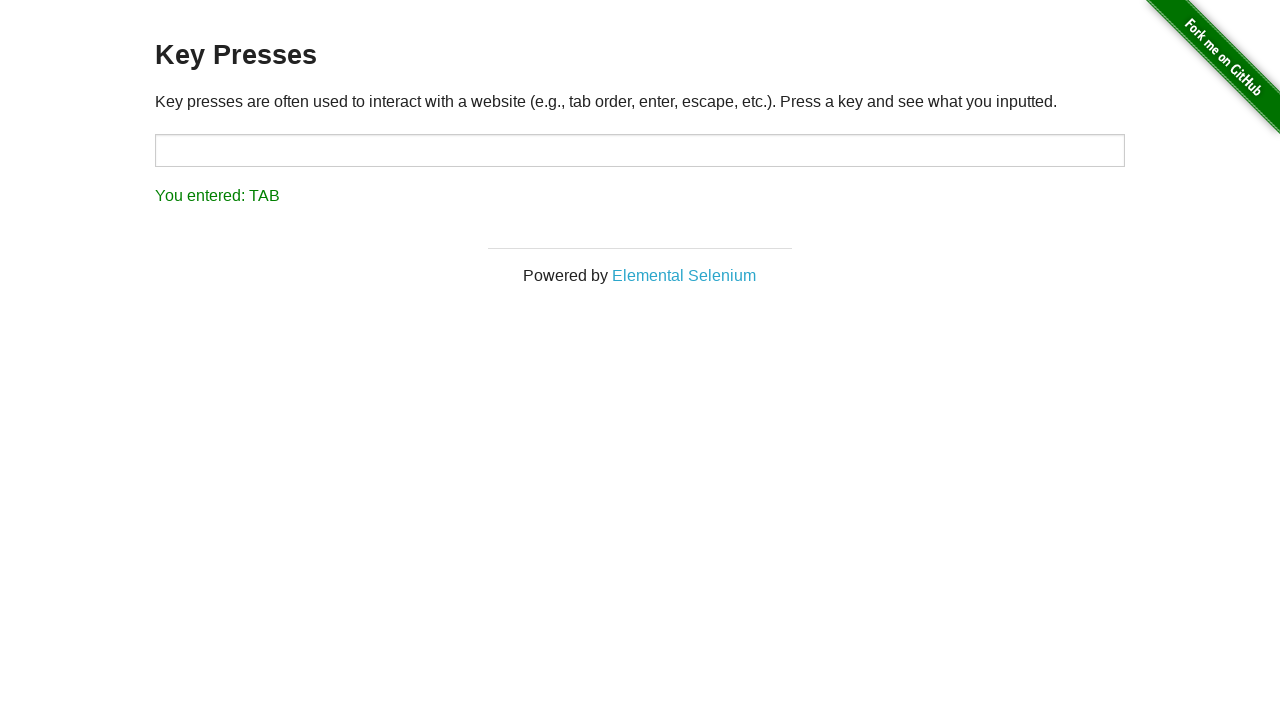